Tests radio button selection on DemoQA site by clicking the "Yes" radio button and verifying the success message

Starting URL: https://demoqa.com/radio-button

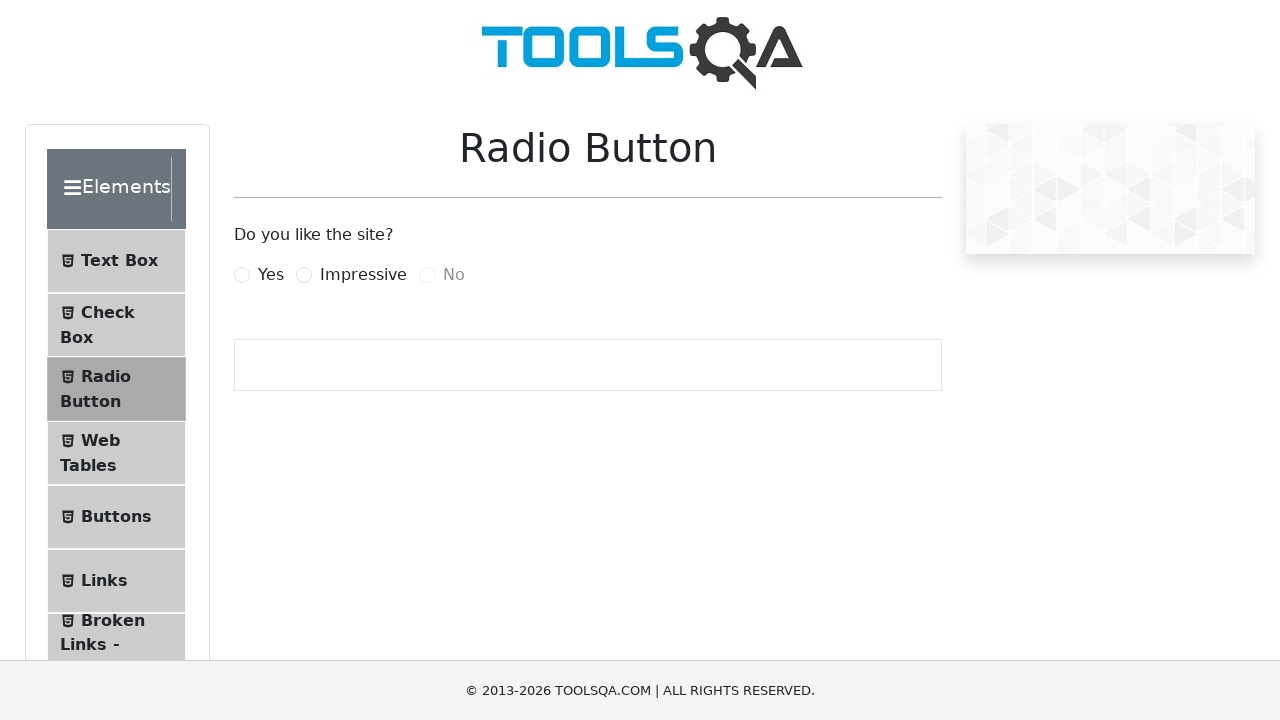

Clicked the 'Yes' radio button at (271, 275) on label[for='yesRadio']
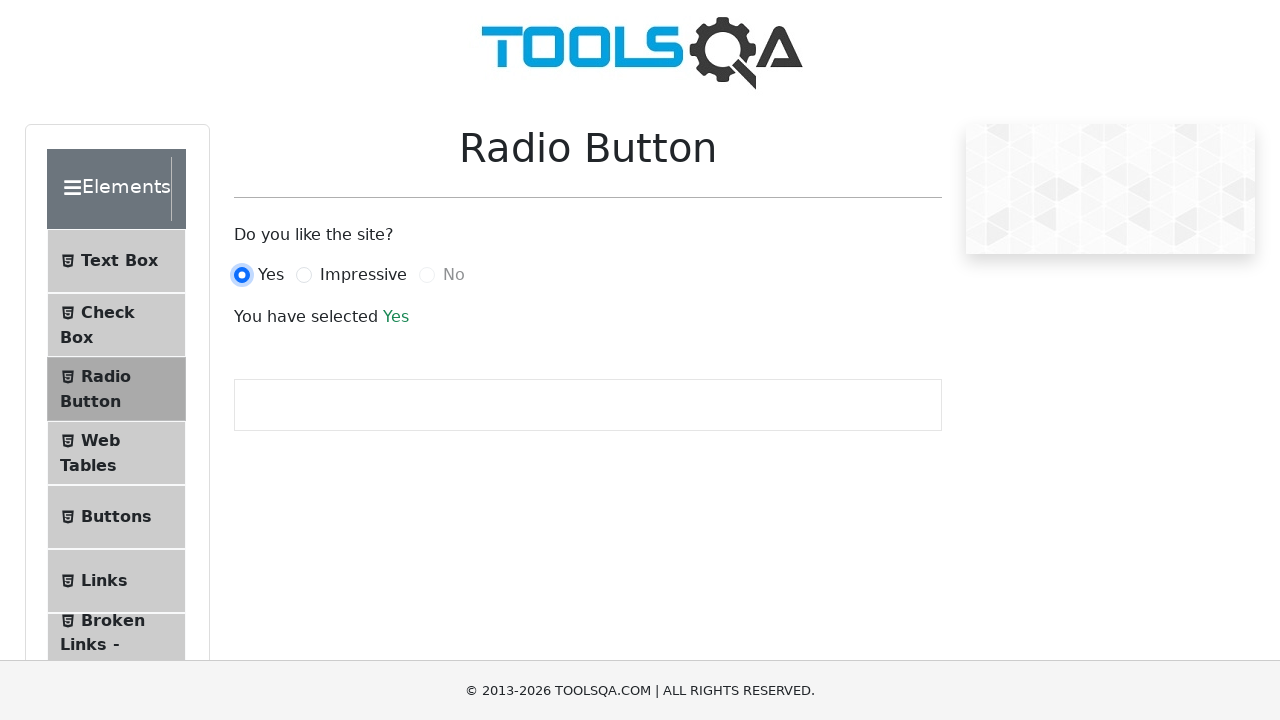

Located the success message element
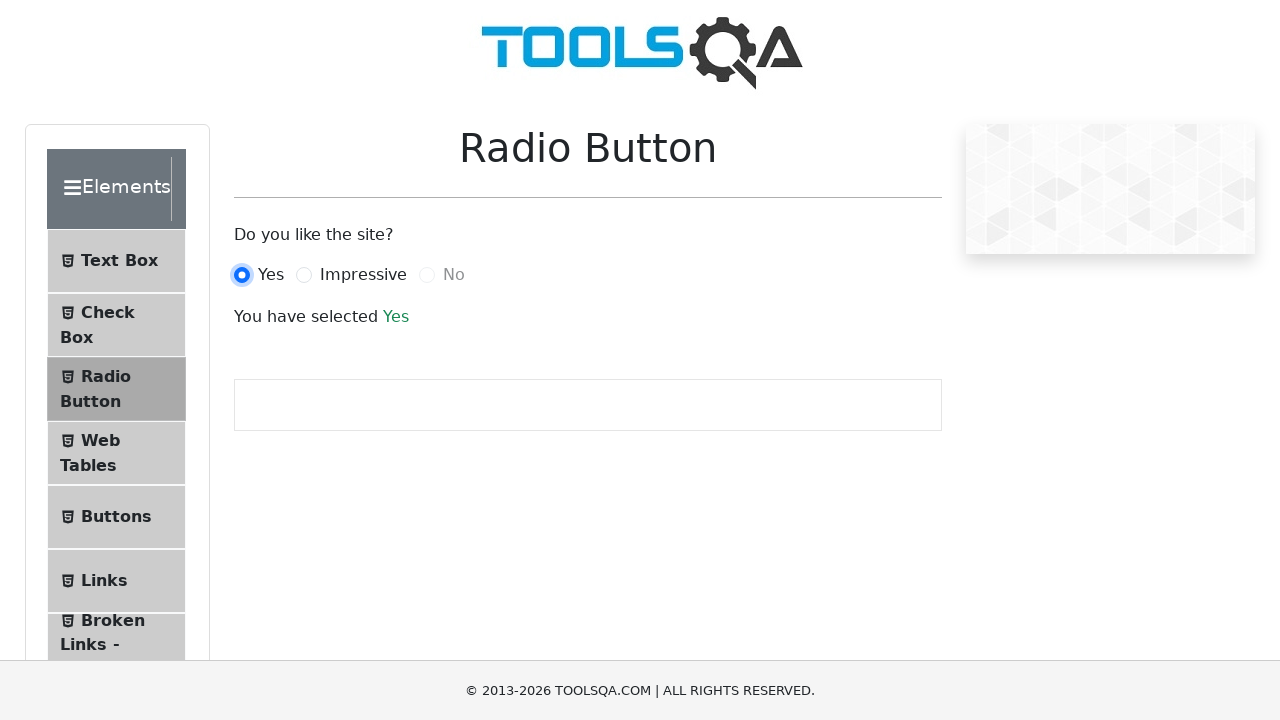

Verified success message displays 'Yes'
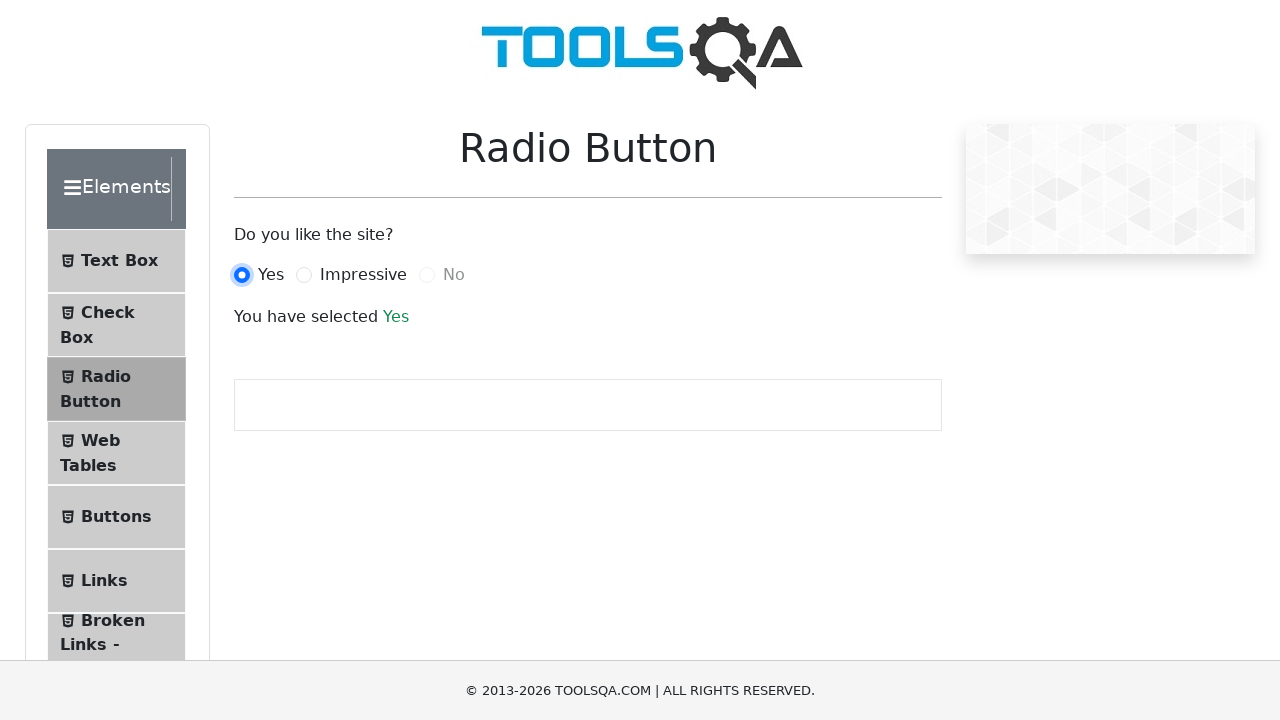

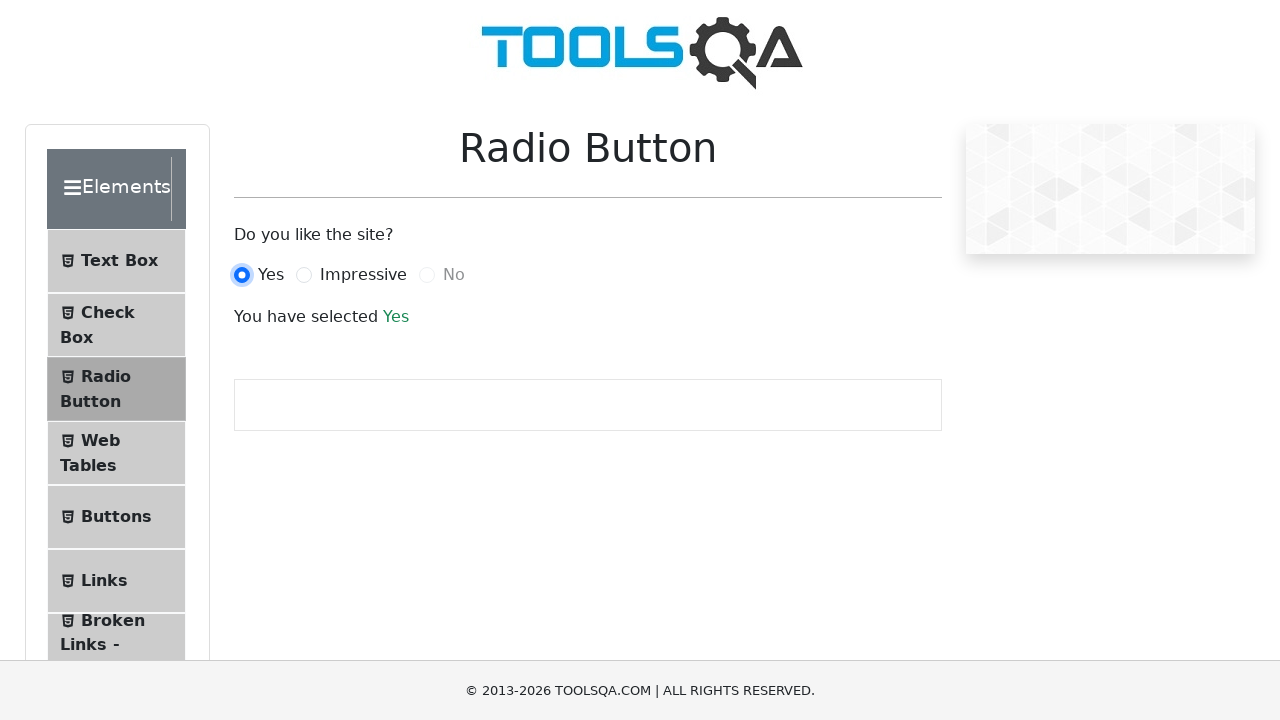